Loads Yas Island homepage at mobile viewport size (412x732) to verify page loads correctly

Starting URL: https://yasisland.ae/

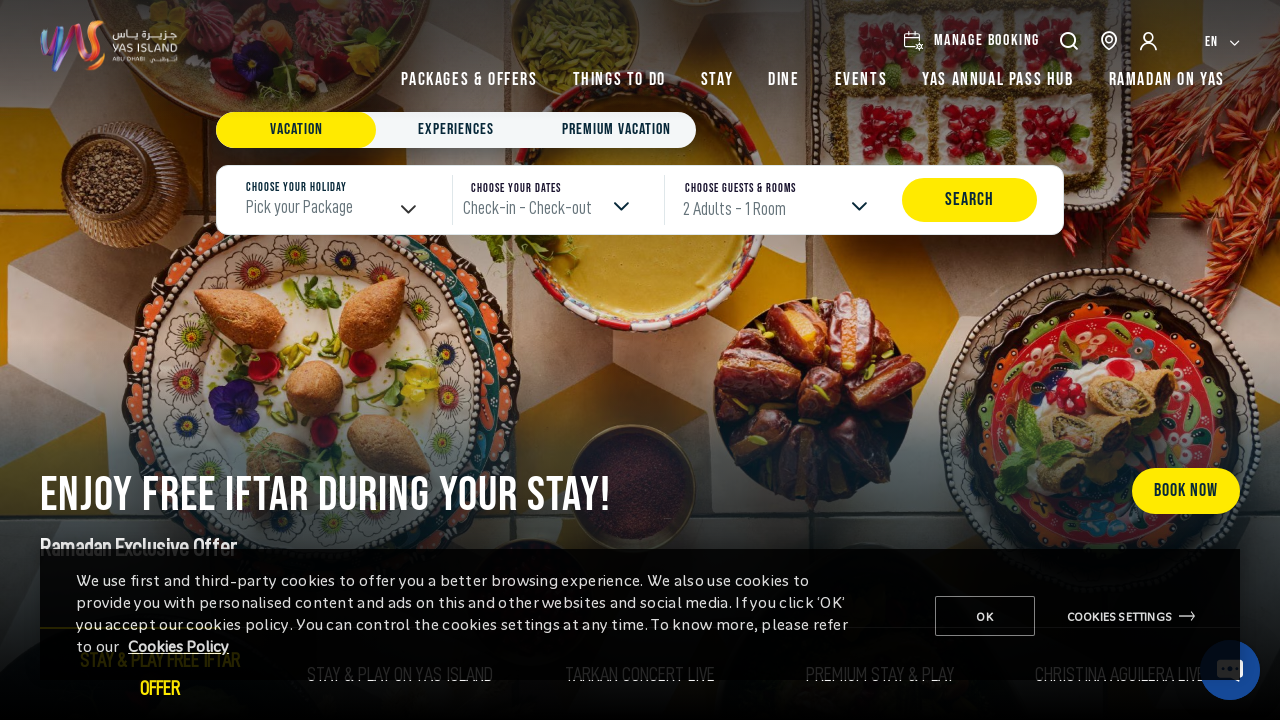

Set viewport to mobile size (412x732)
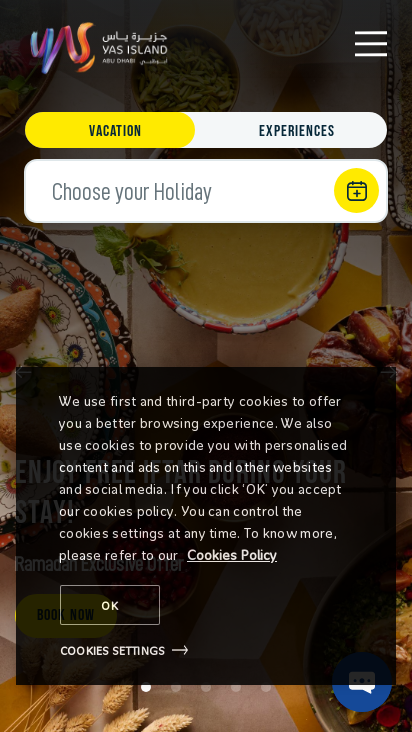

Yas Island homepage loaded successfully at mobile viewport
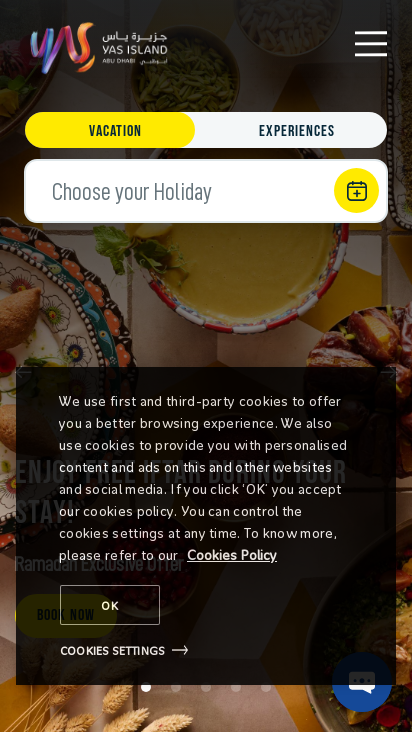

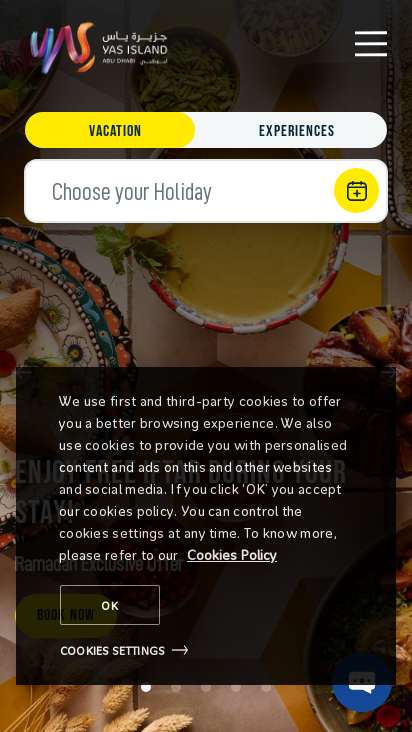